Tests date picker functionality by clicking the date field, entering a date, and confirming with Enter key

Starting URL: https://formy-project.herokuapp.com/datepicker

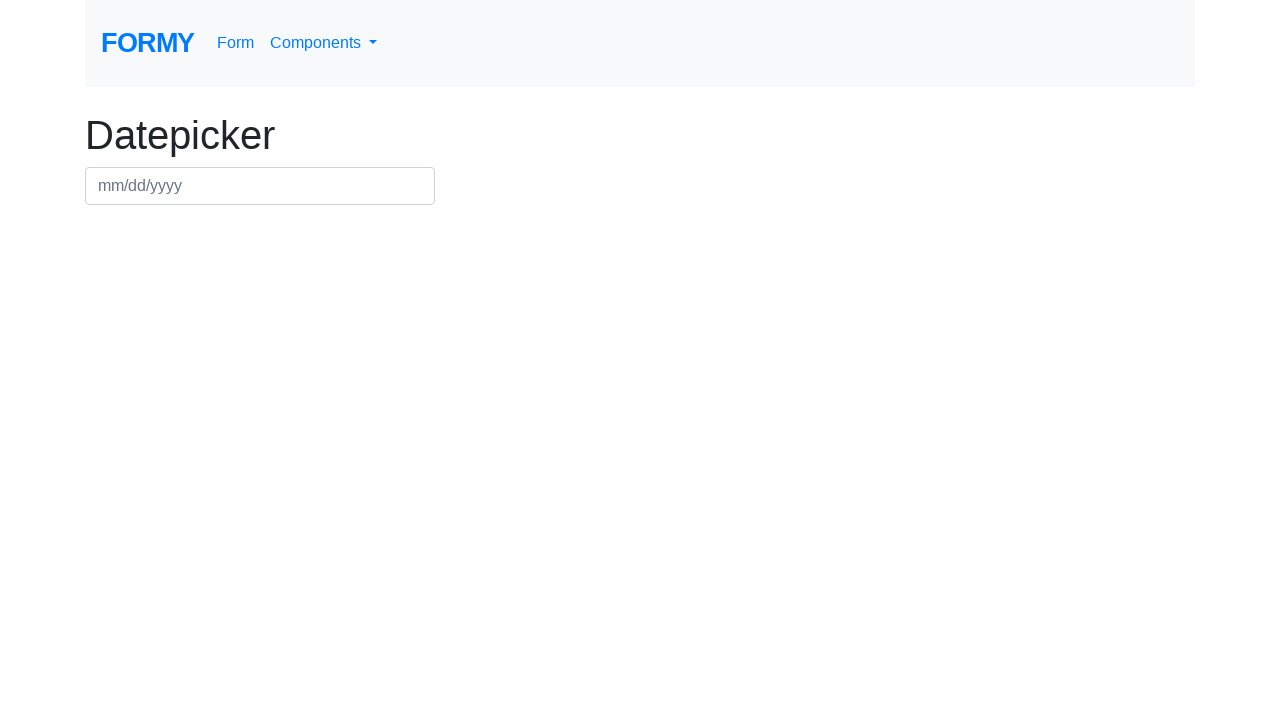

Clicked date picker field to open it at (260, 186) on #datepicker
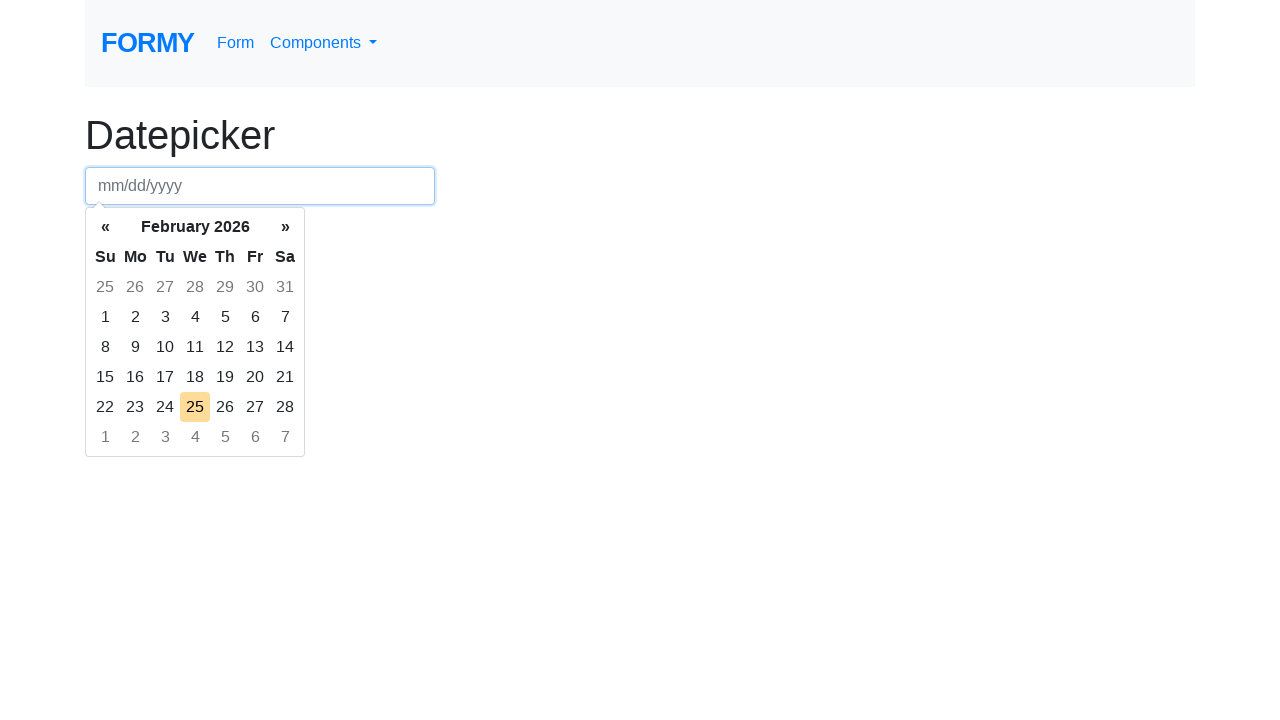

Filled date picker with date '03/03/2024' on #datepicker
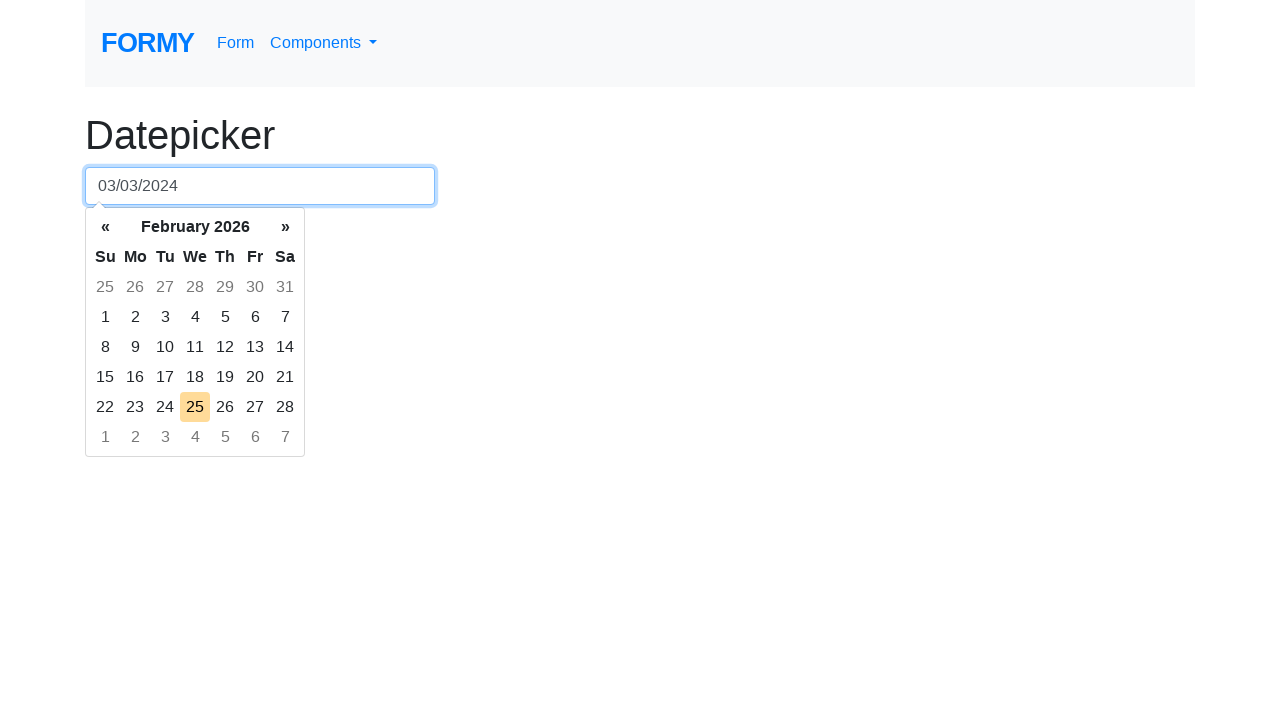

Pressed Enter to confirm the date on #datepicker
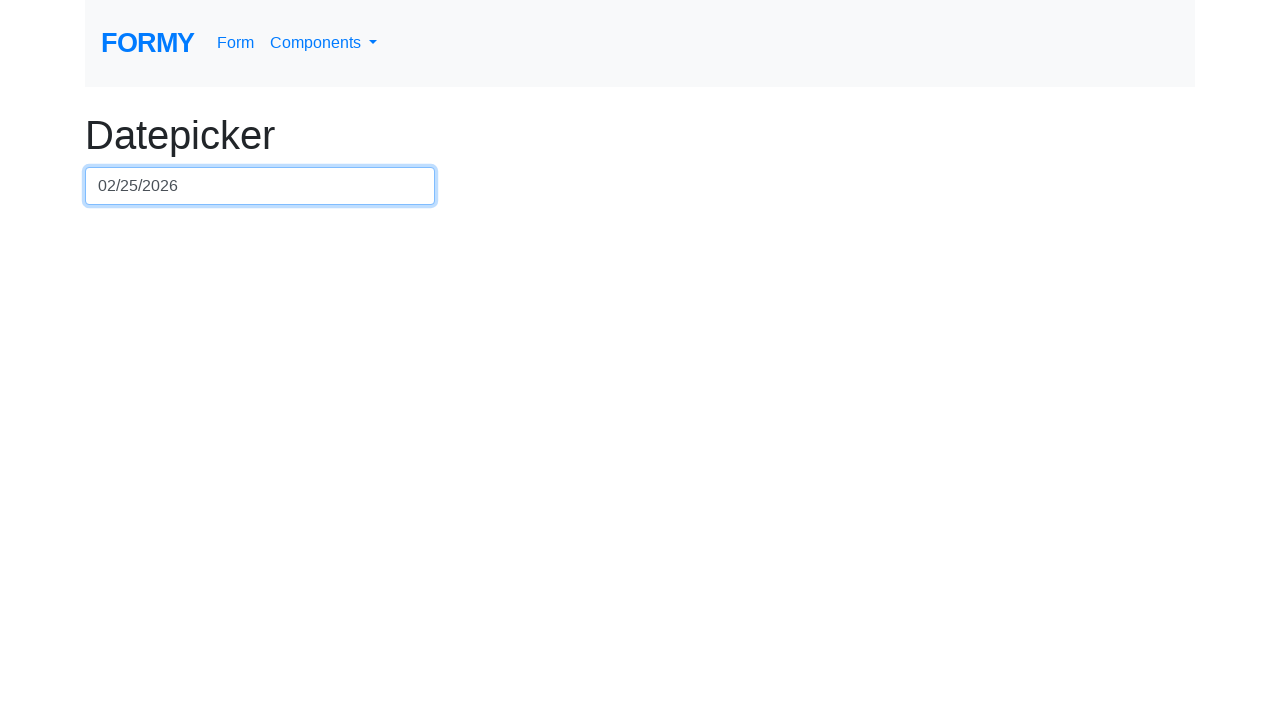

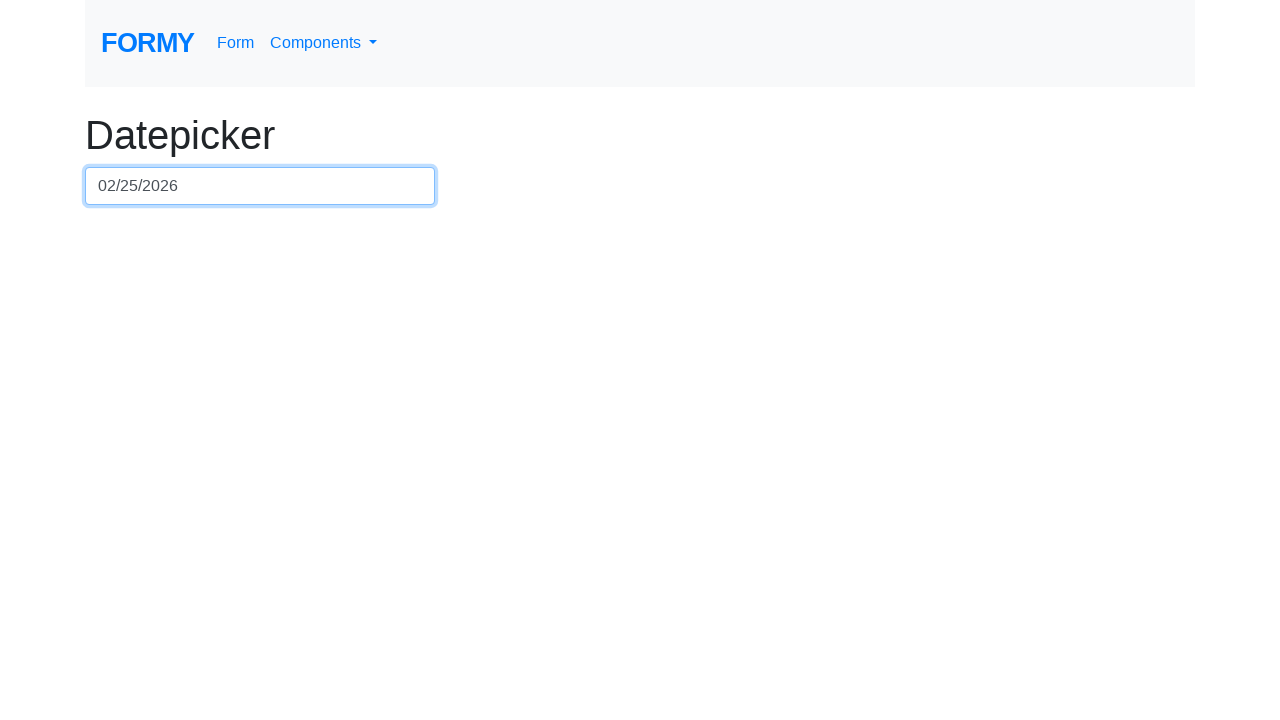